Tests registration form validation when confirm email doesn't match

Starting URL: https://alada.vn/tai-khoan/dang-ky.html

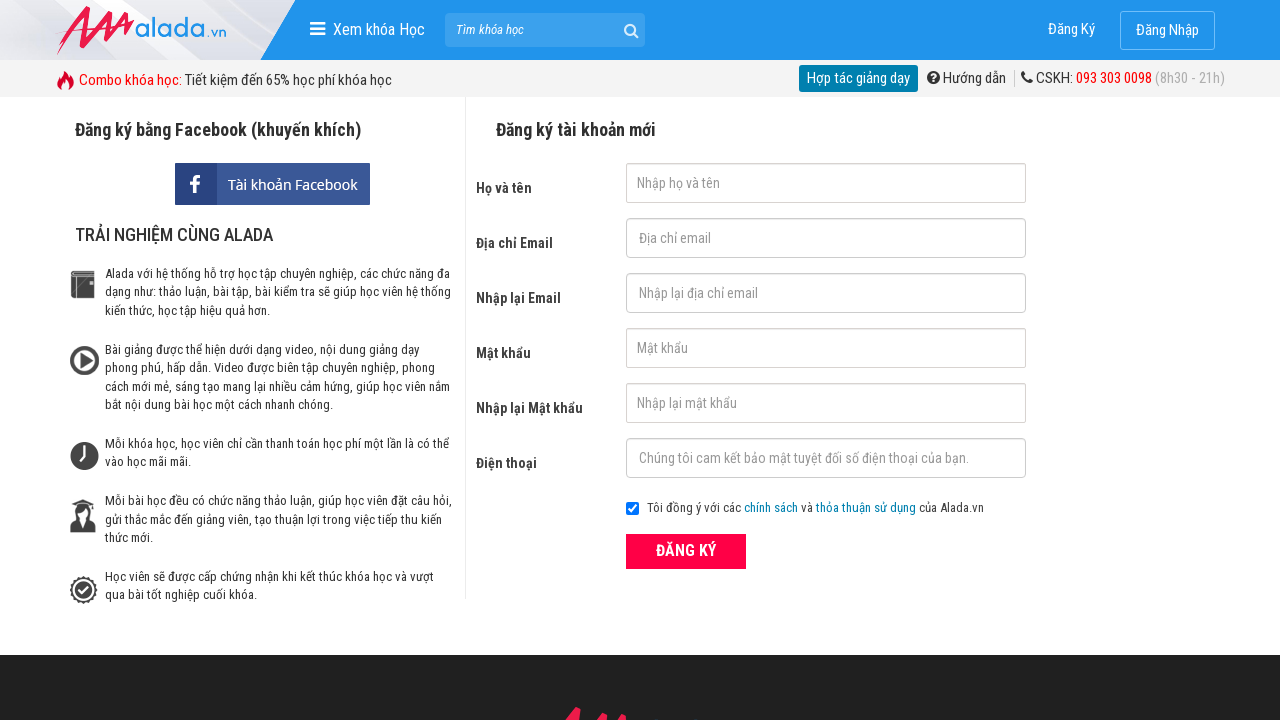

Filled first name field with 'Mary Johnson' on #txtFirstname
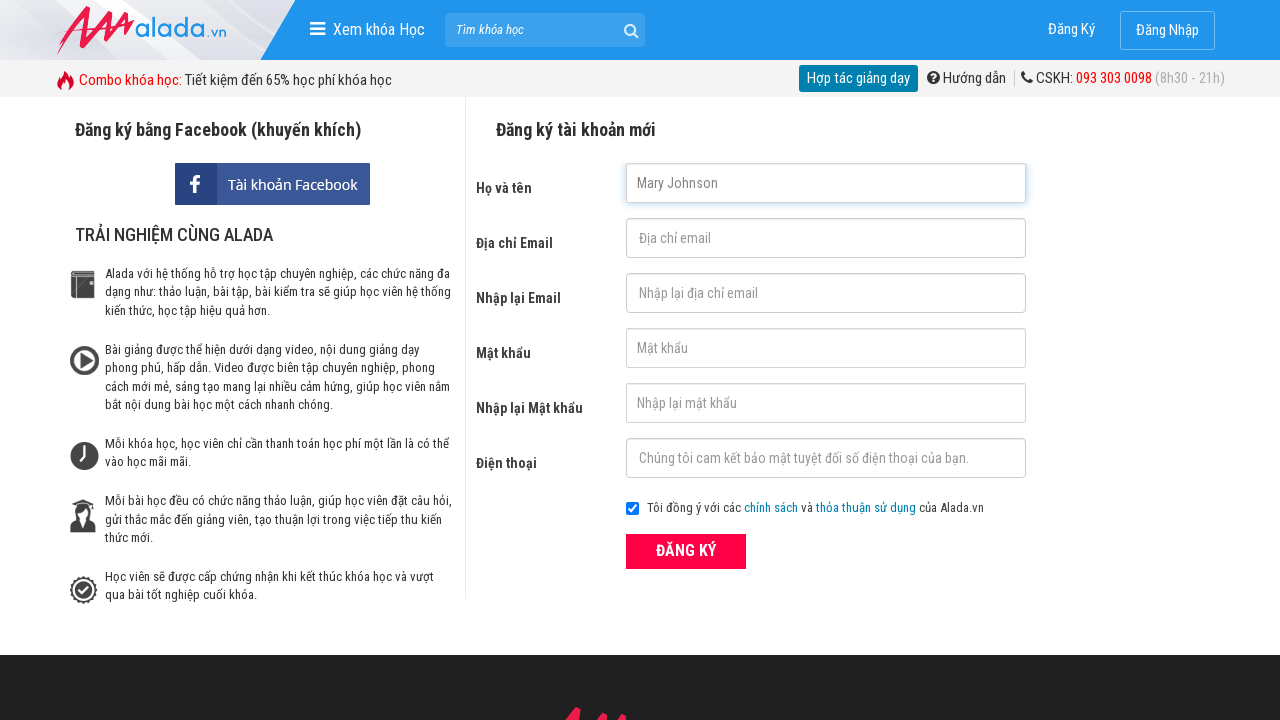

Filled email field with 'mary.j@example.com' on #txtEmail
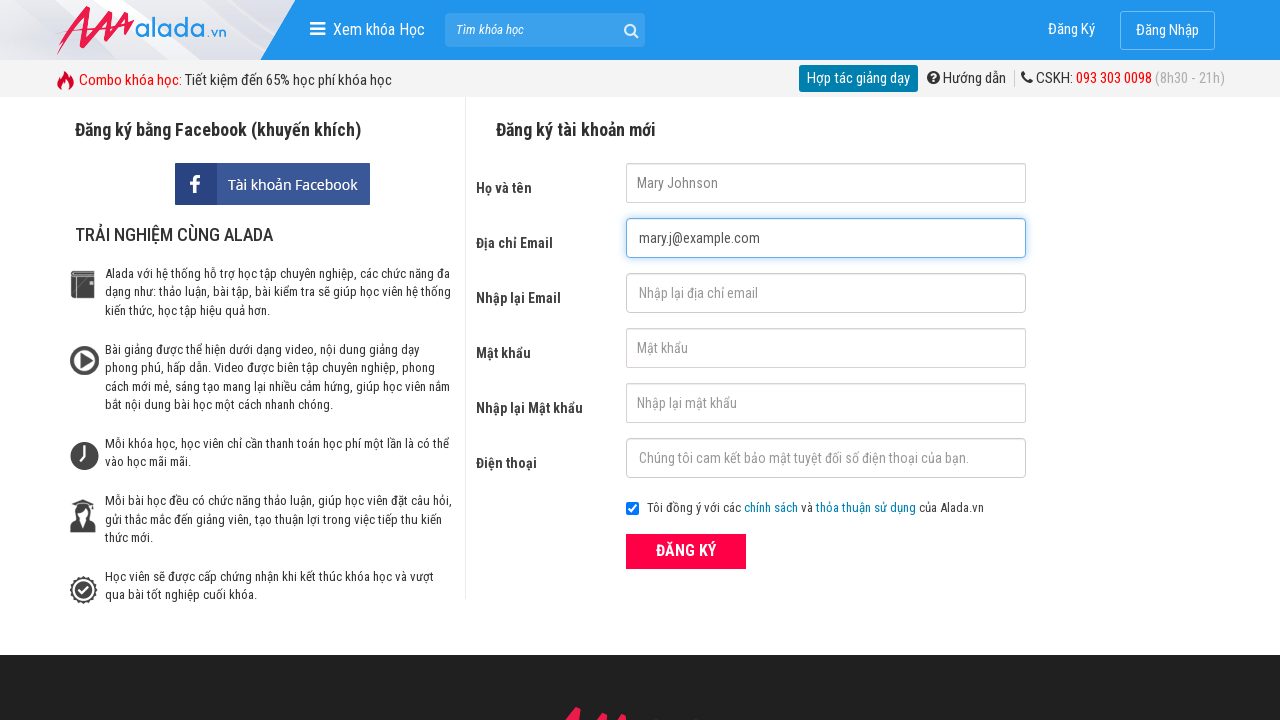

Filled confirm email field with mismatched email 'mary.johnson@different.com' on #txtCEmail
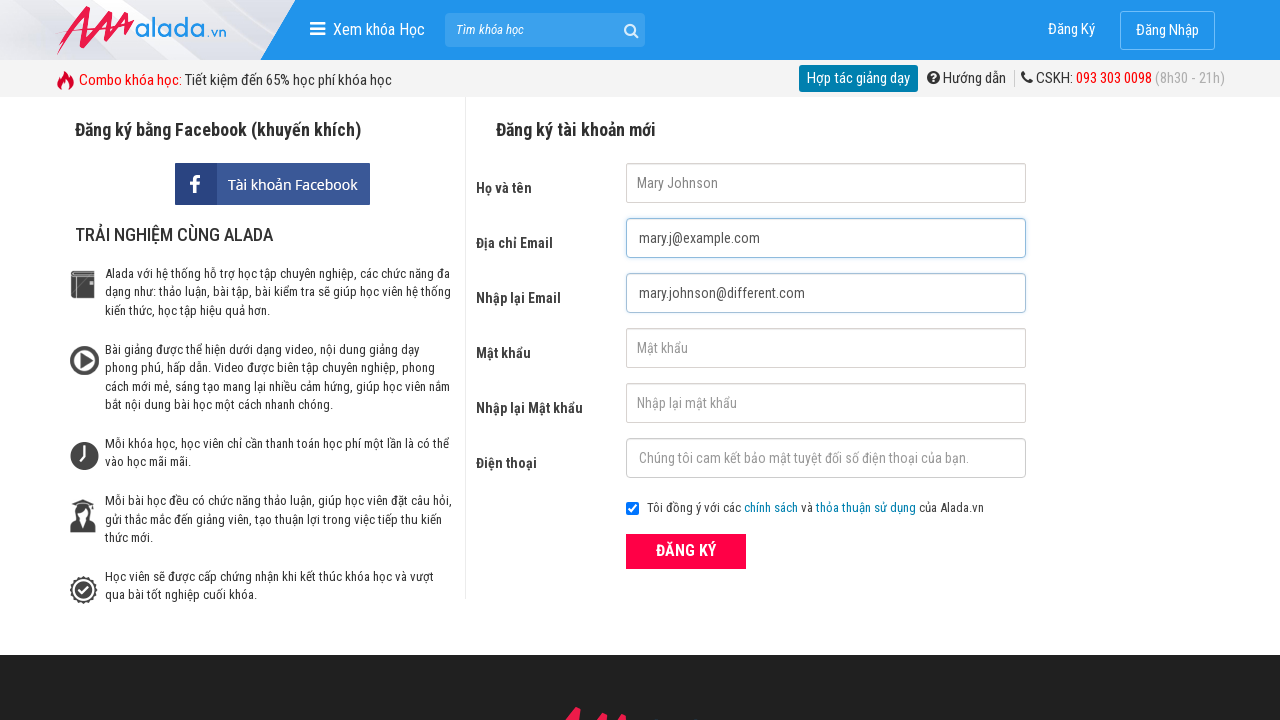

Filled password field with 'secure456' on #txtPassword
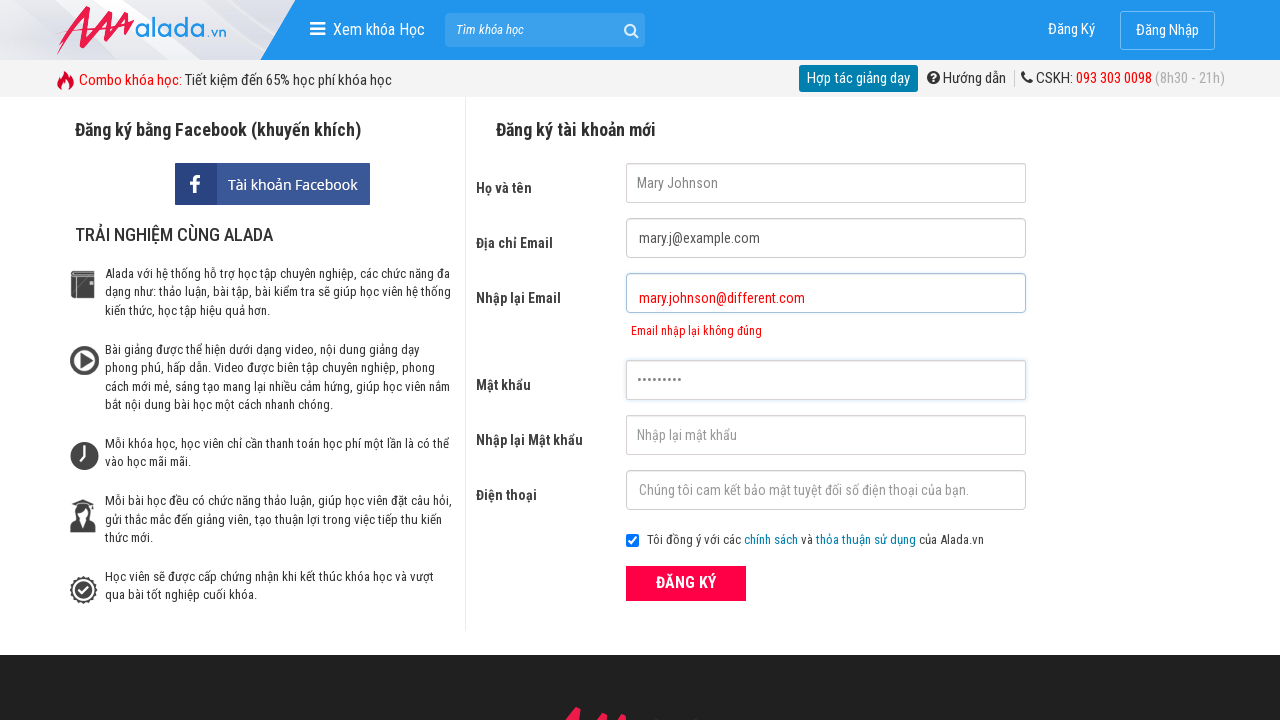

Filled confirm password field with 'secure456' on #txtCPassword
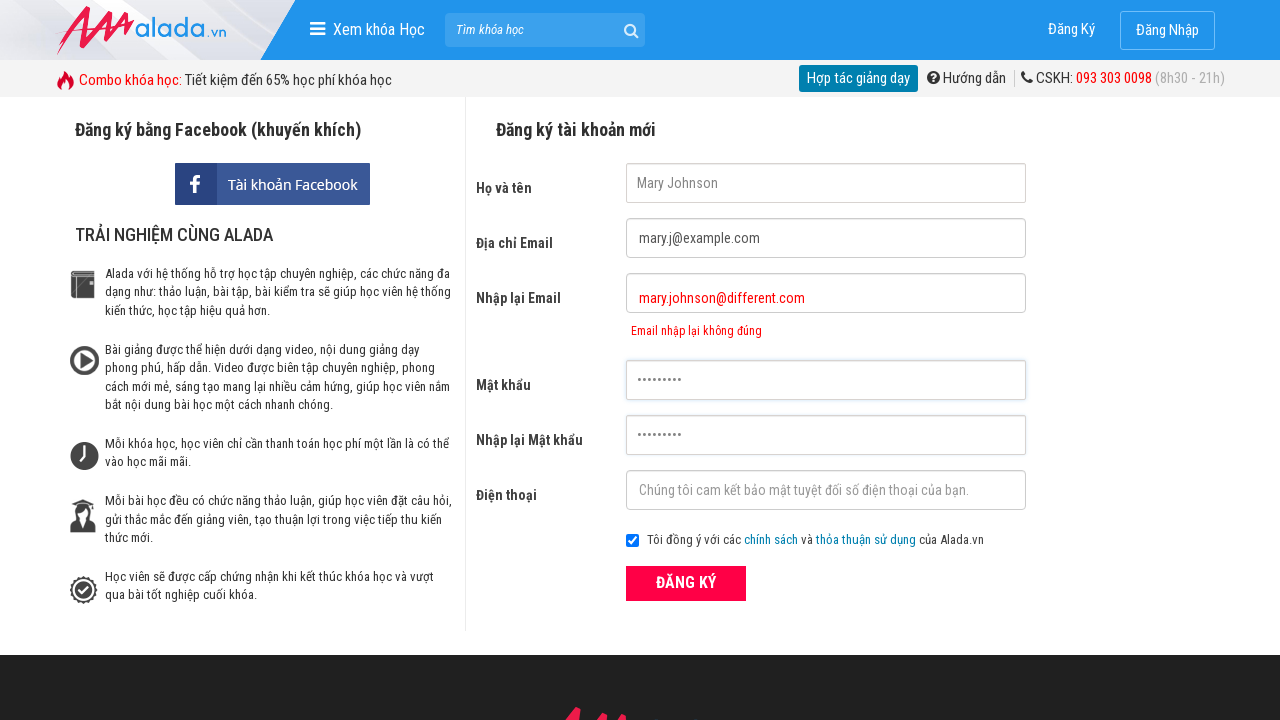

Filled phone number field with '0923456789' on #txtPhone
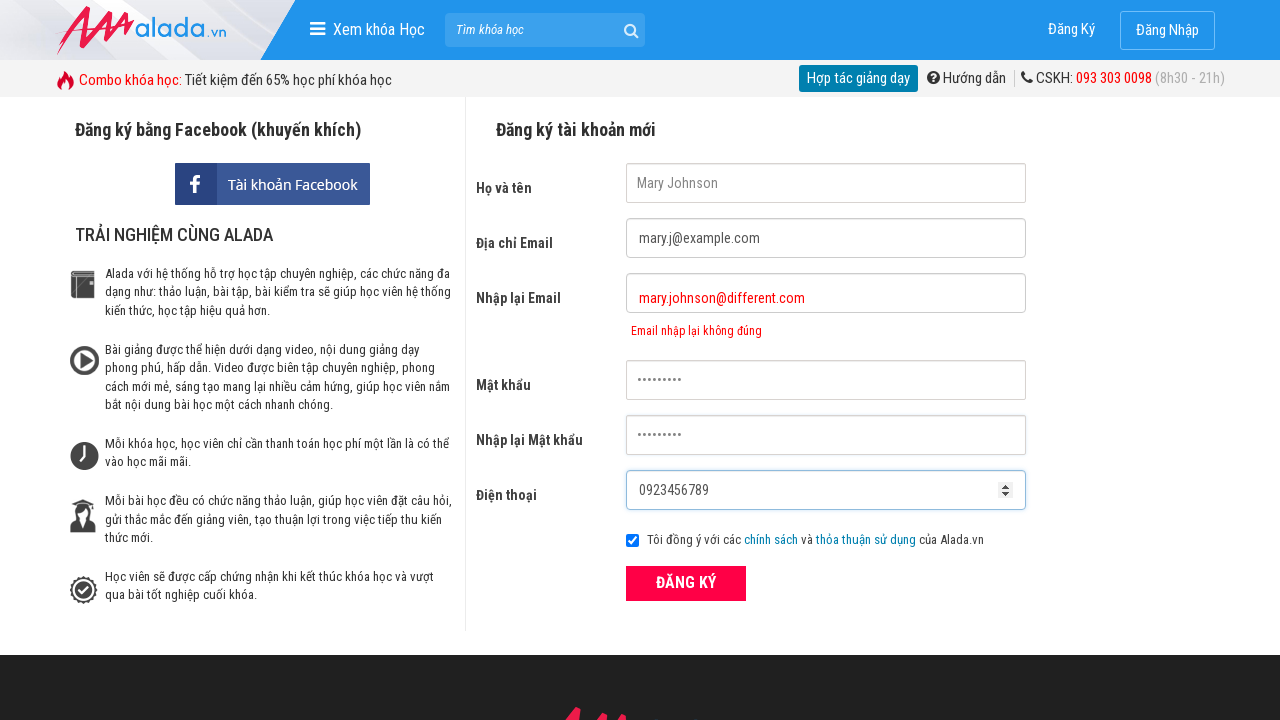

Clicked register button to submit form at (686, 583) on xpath=//form[@id='frmLogin']//button[text()='ĐĂNG KÝ']
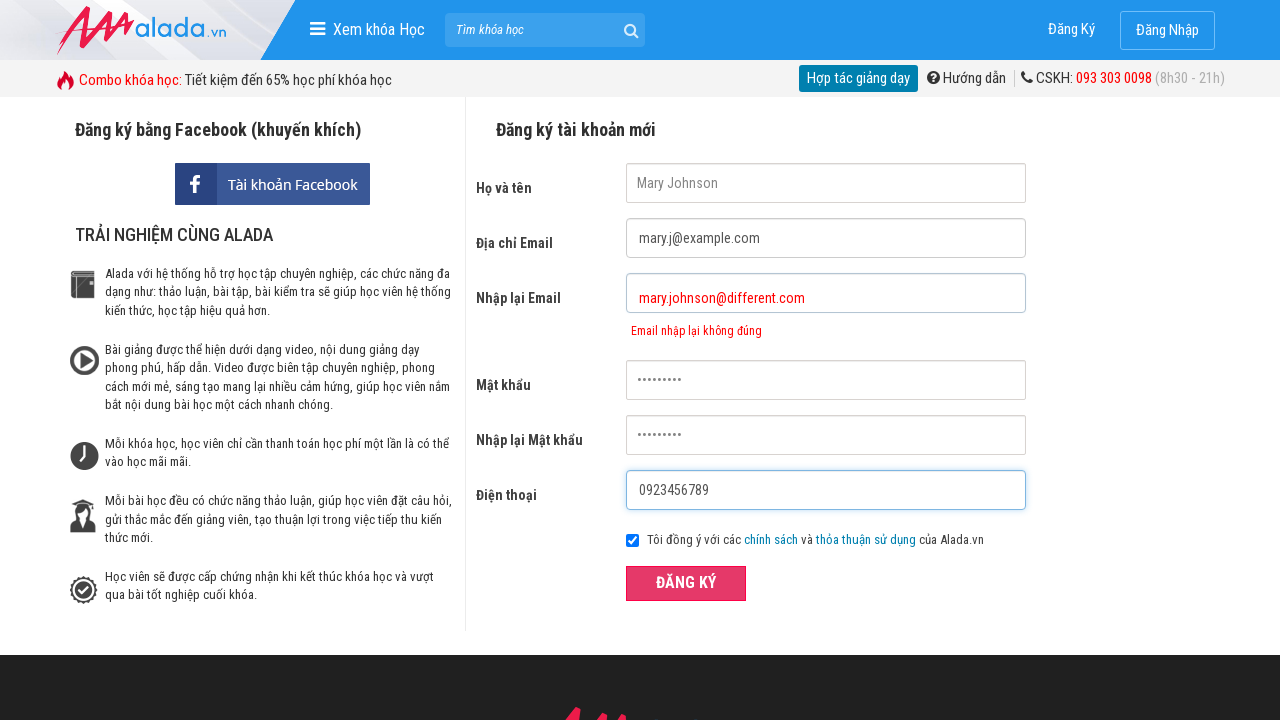

Confirm email error message appeared, validating mismatched email detection
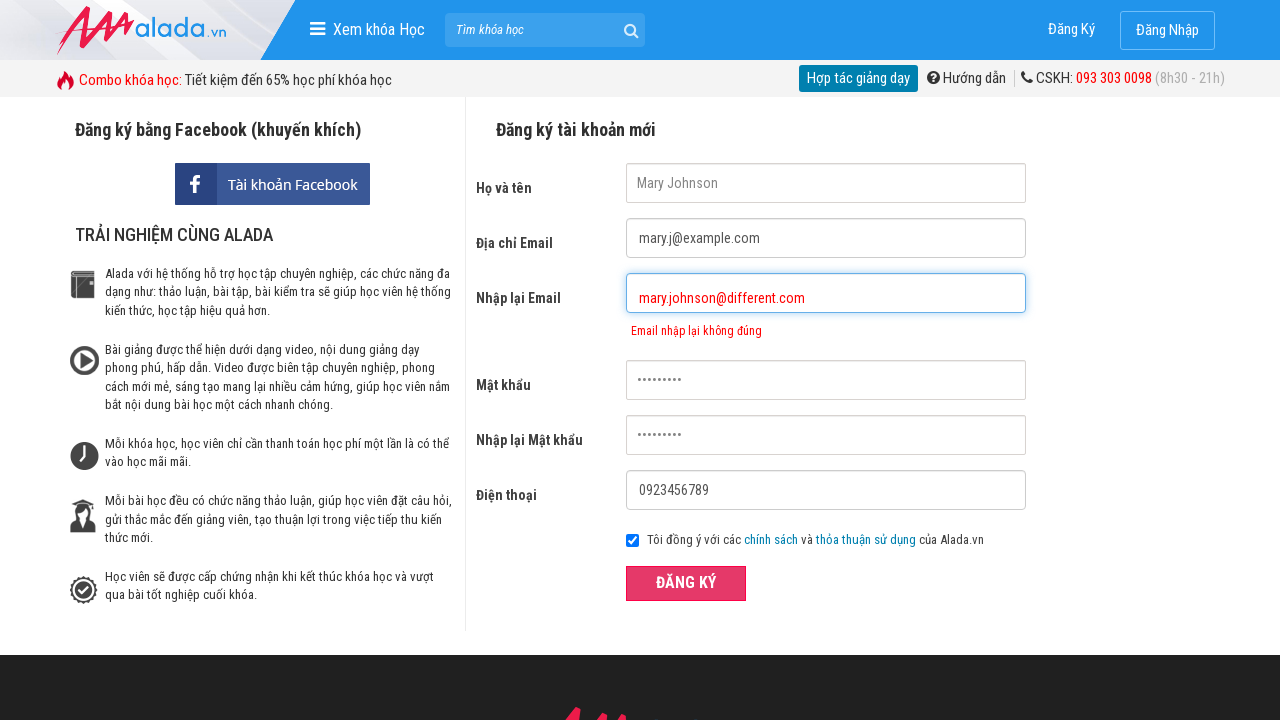

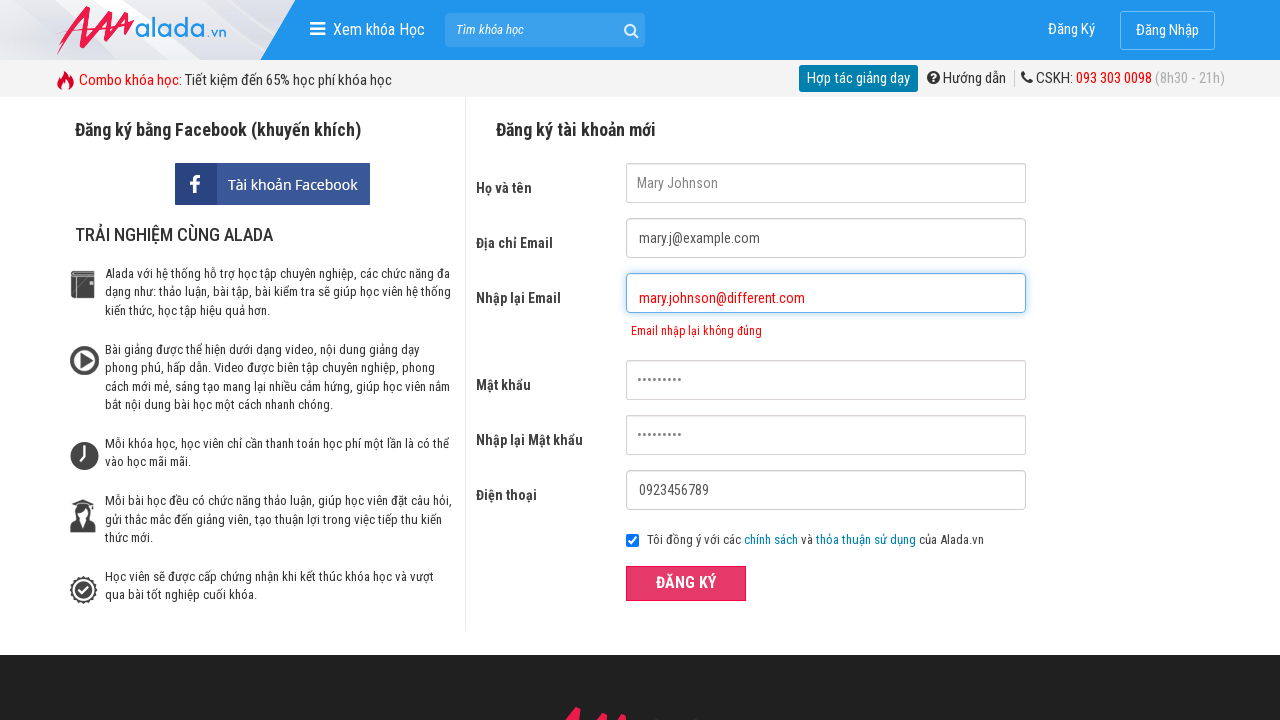